Tests custom dropdown selection on React Semantic UI demo page by selecting multiple friend names (Elliot Fu, Jenny Hess, Stevie Feliciano) from a custom dropdown.

Starting URL: https://react.semantic-ui.com/maximize/dropdown-example-selection/

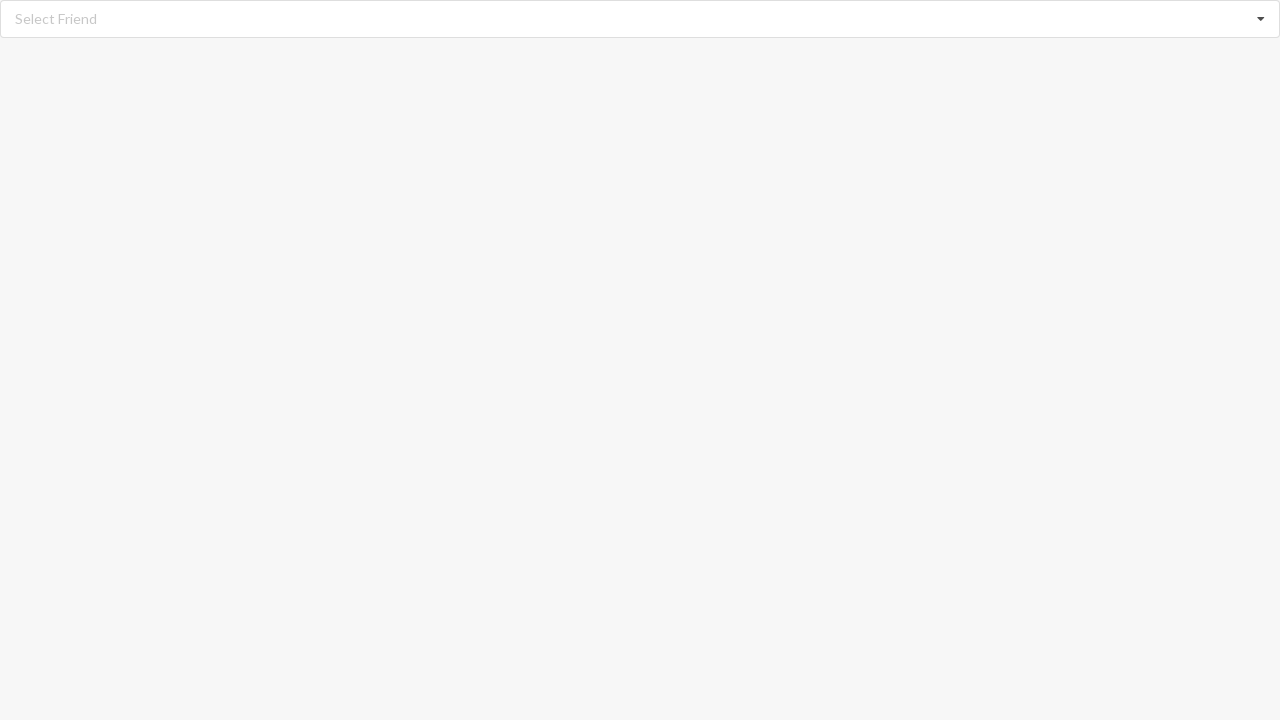

Clicked dropdown to open selection menu at (56, 19) on div.divider
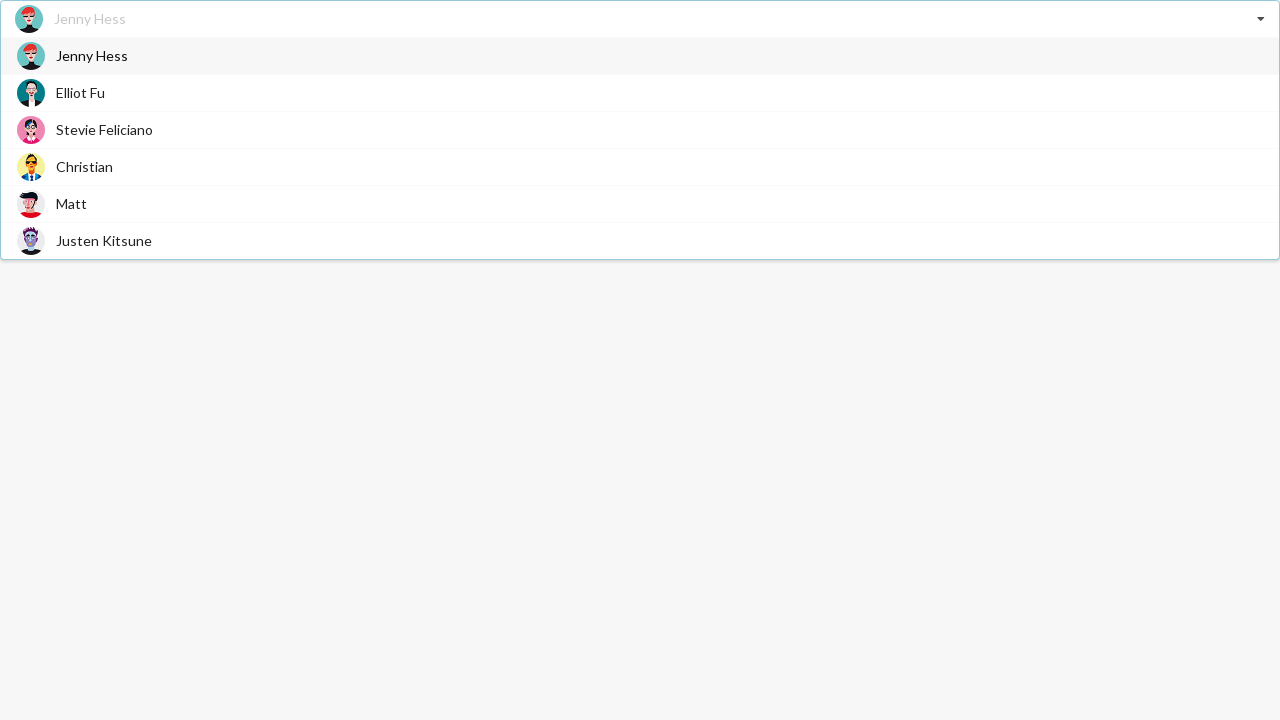

Waited for dropdown options to become visible
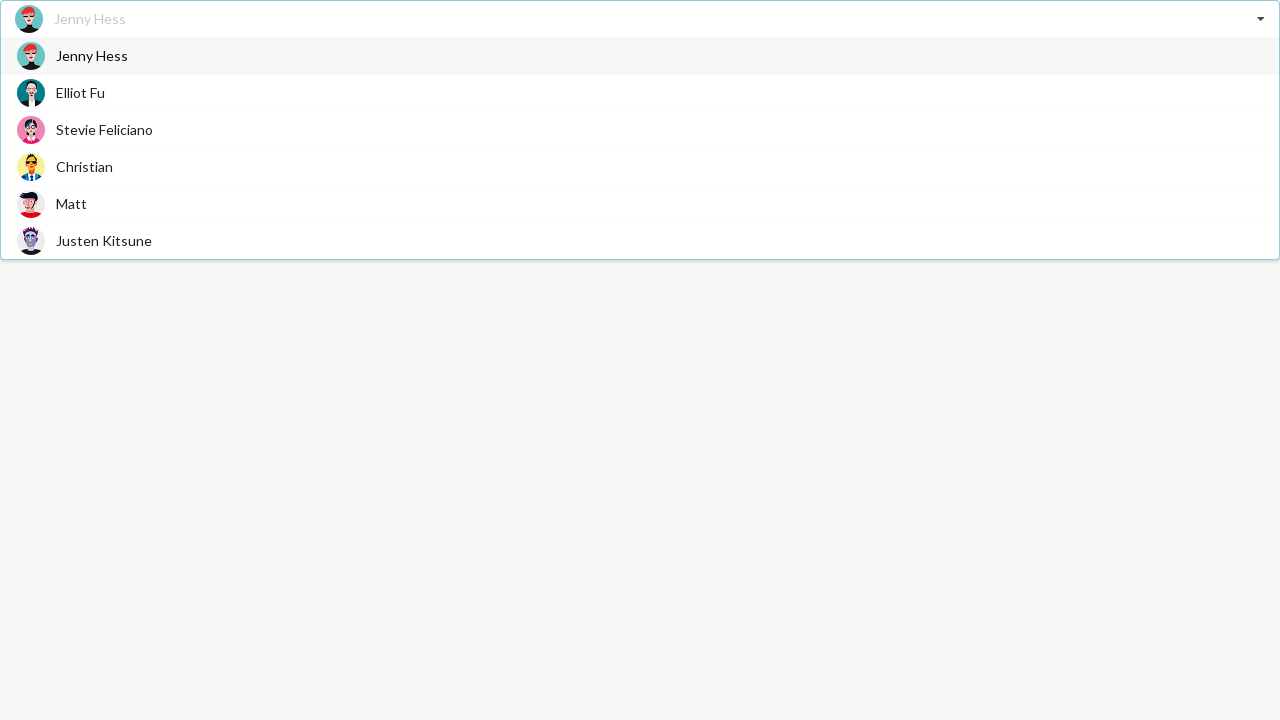

Selected 'Elliot Fu' from dropdown at (80, 92) on div.visible span:has-text('Elliot Fu')
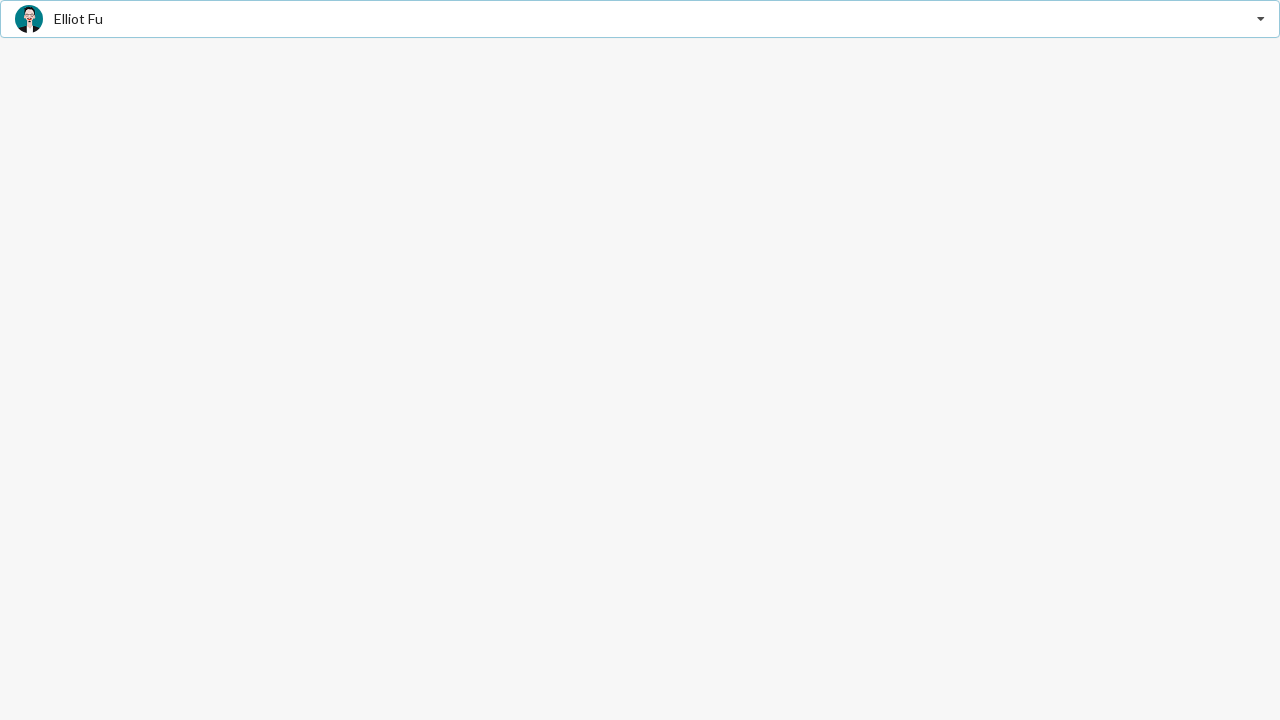

Verified 'Elliot Fu' was selected
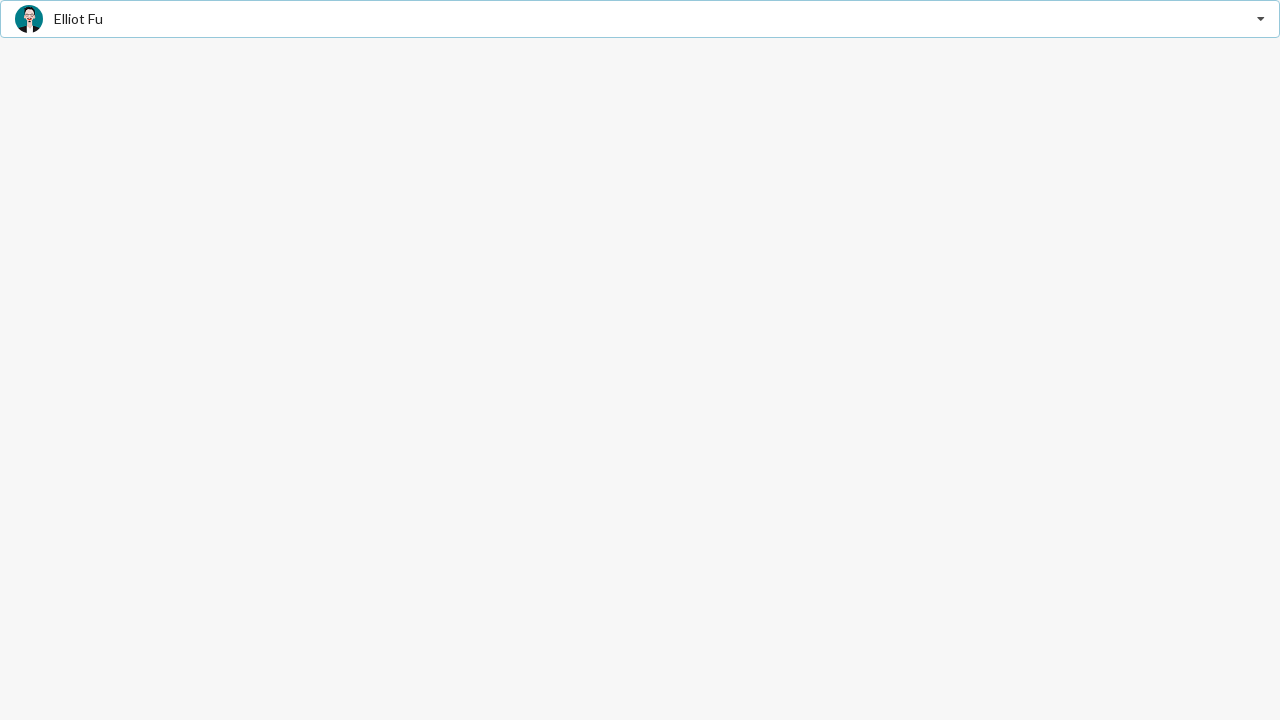

Clicked dropdown to open selection menu again at (59, 19) on div.divider
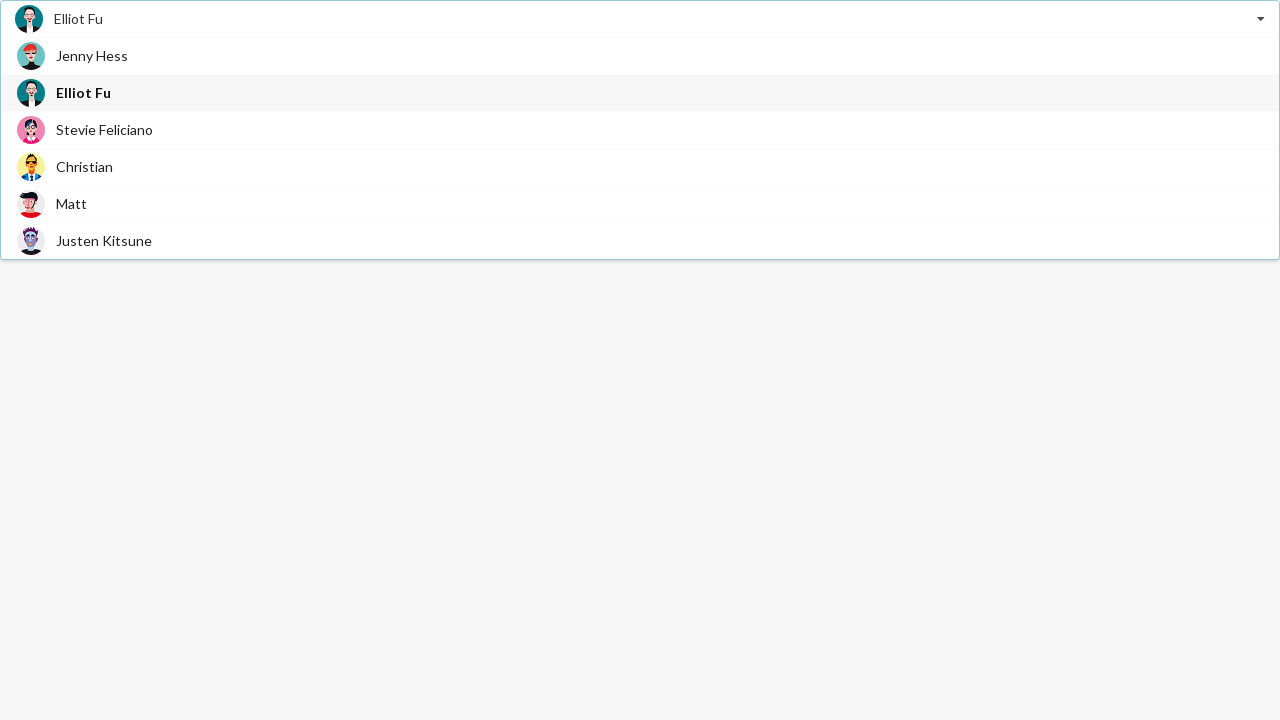

Waited for dropdown options to become visible
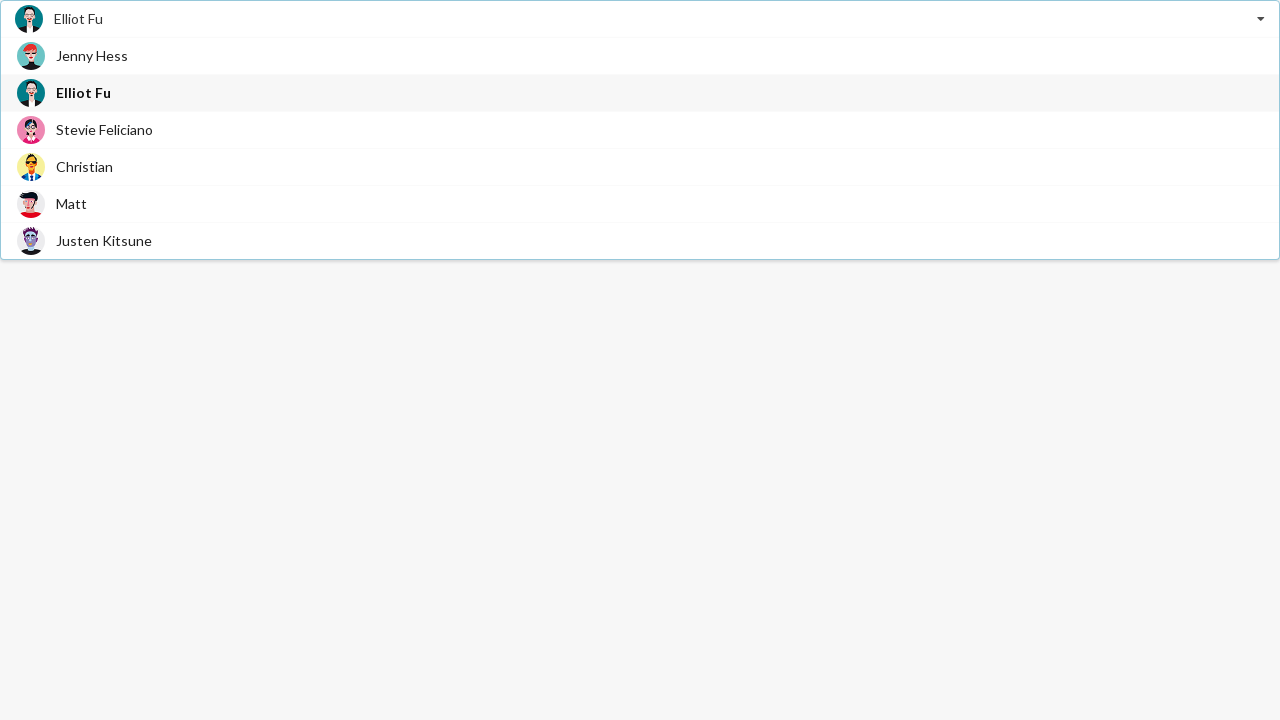

Selected 'Jenny Hess' from dropdown at (92, 56) on div.visible span:has-text('Jenny Hess')
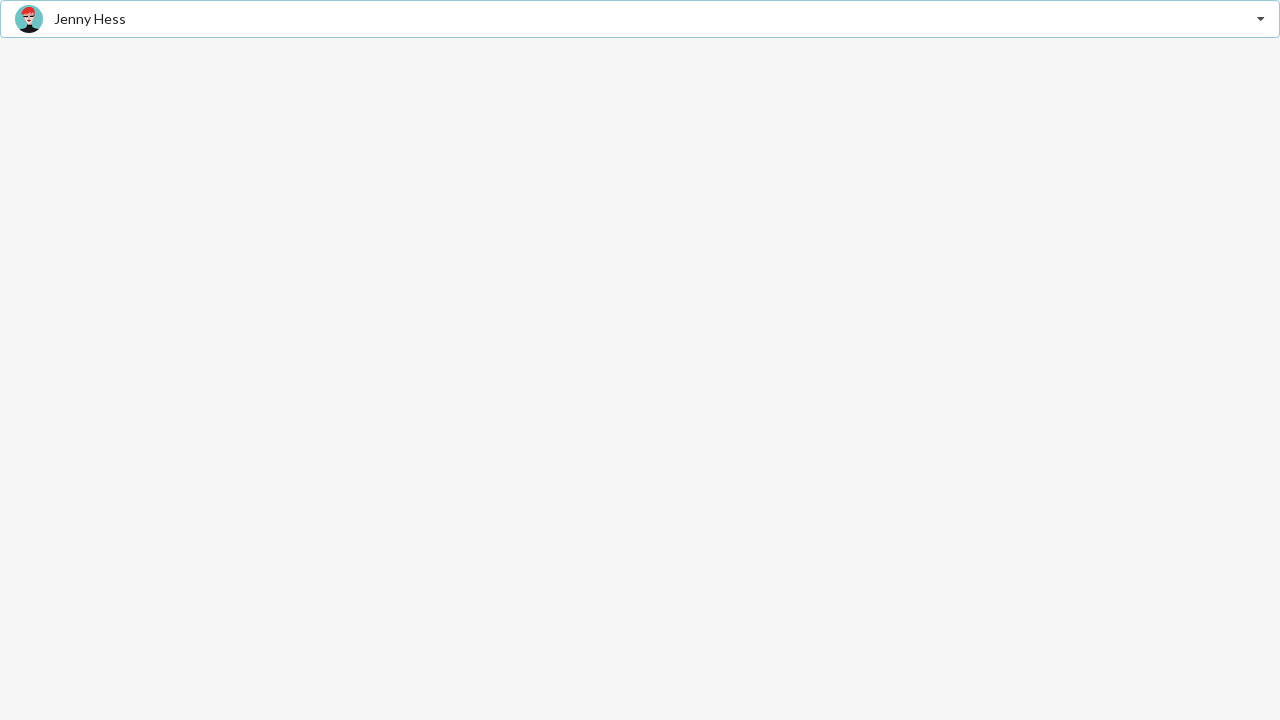

Verified 'Jenny Hess' was selected
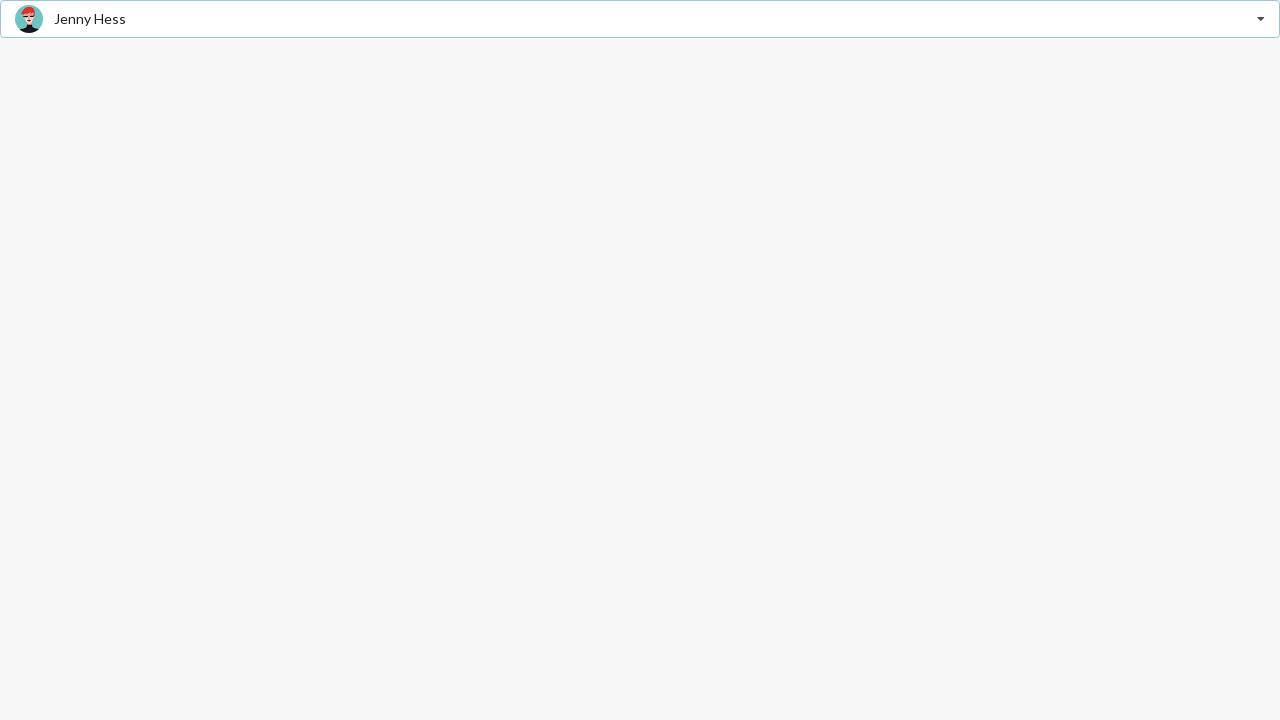

Clicked dropdown to open selection menu for third selection at (70, 19) on div.divider
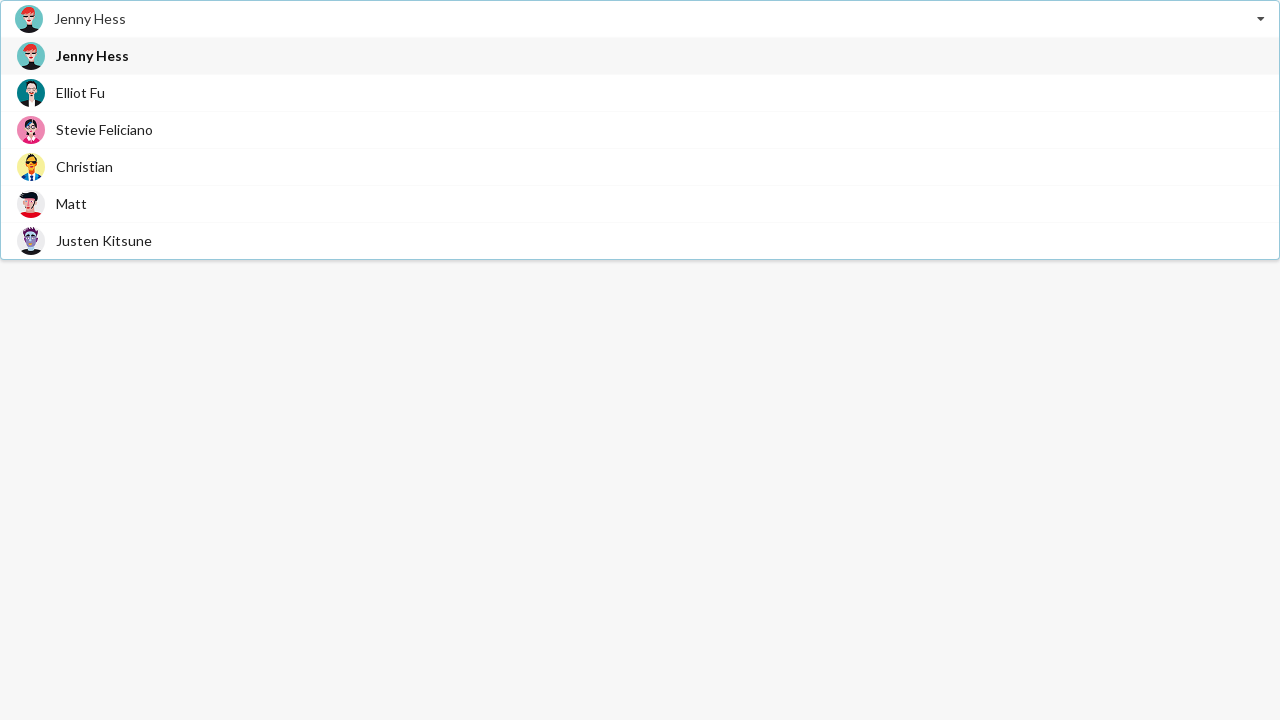

Waited for dropdown options to become visible
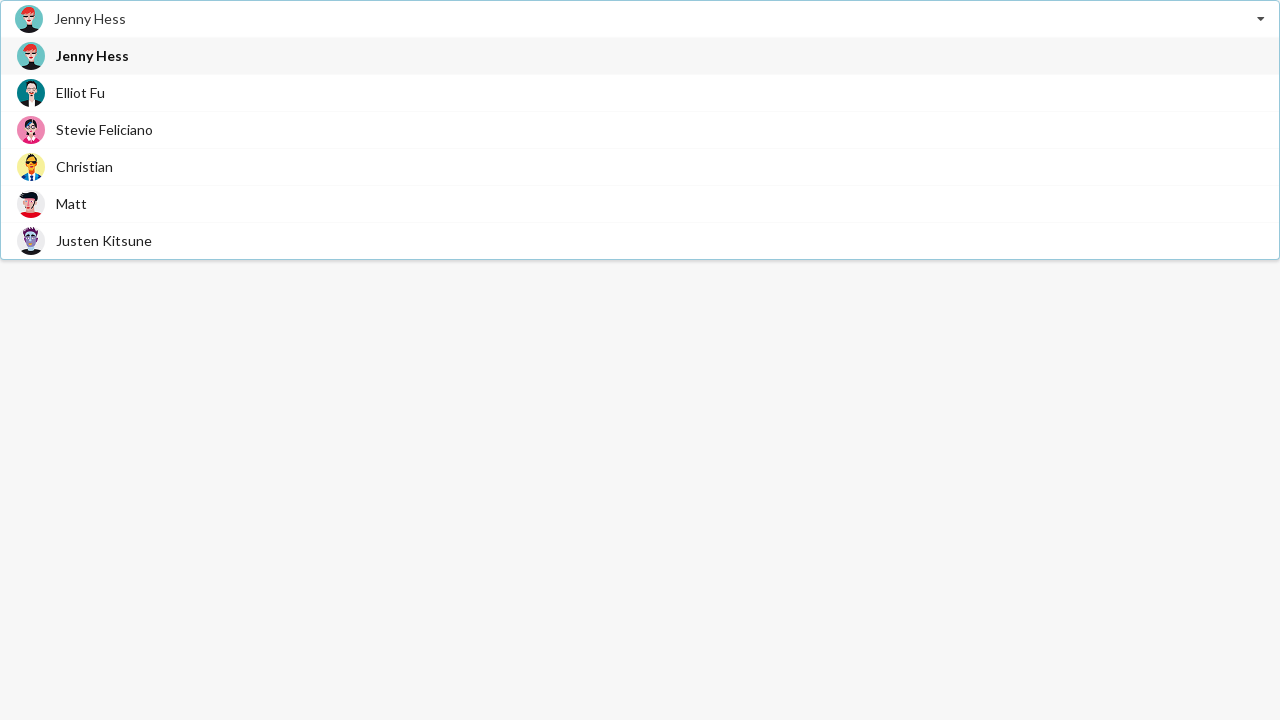

Selected 'Stevie Feliciano' from dropdown at (104, 130) on div.visible span:has-text('Stevie Feliciano')
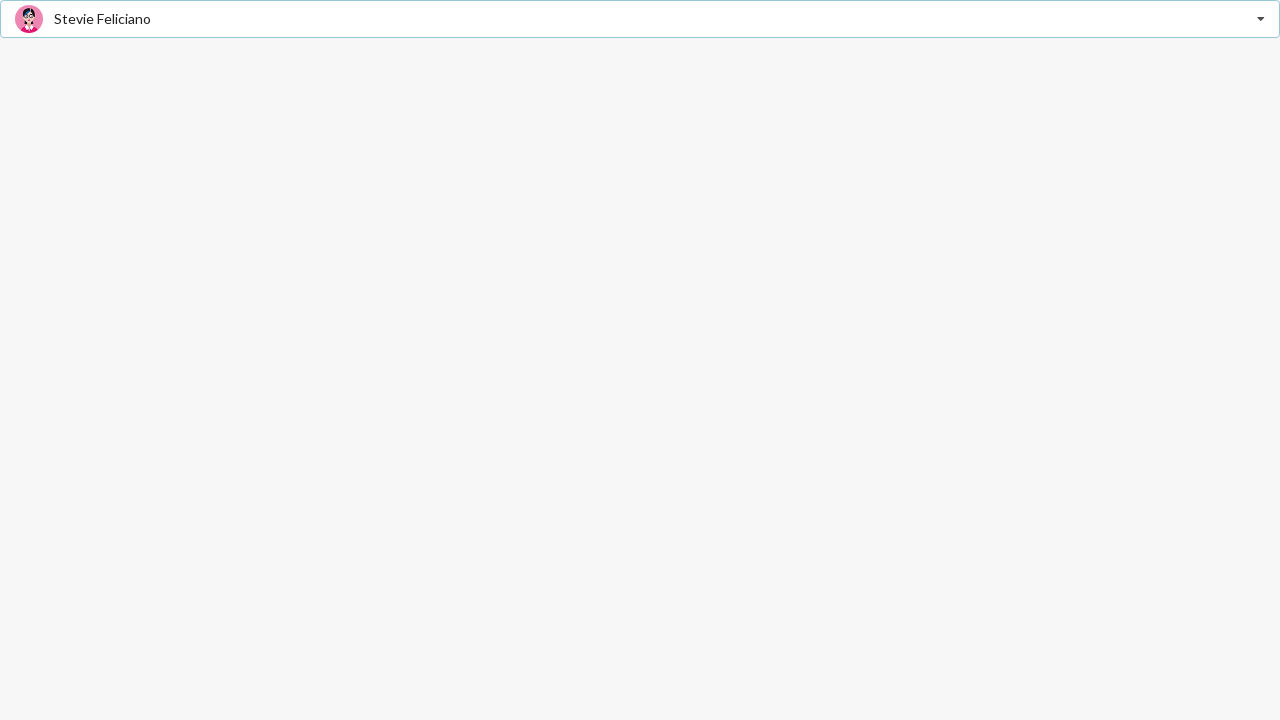

Verified 'Stevie Feliciano' was selected
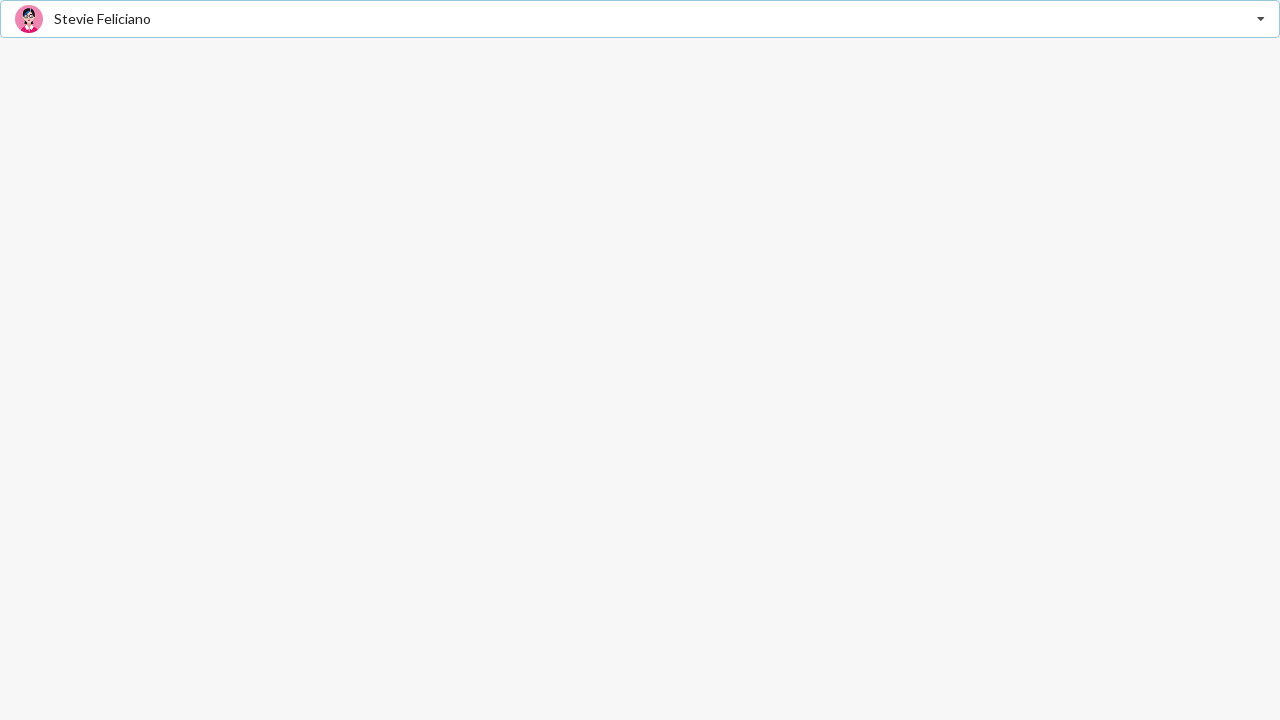

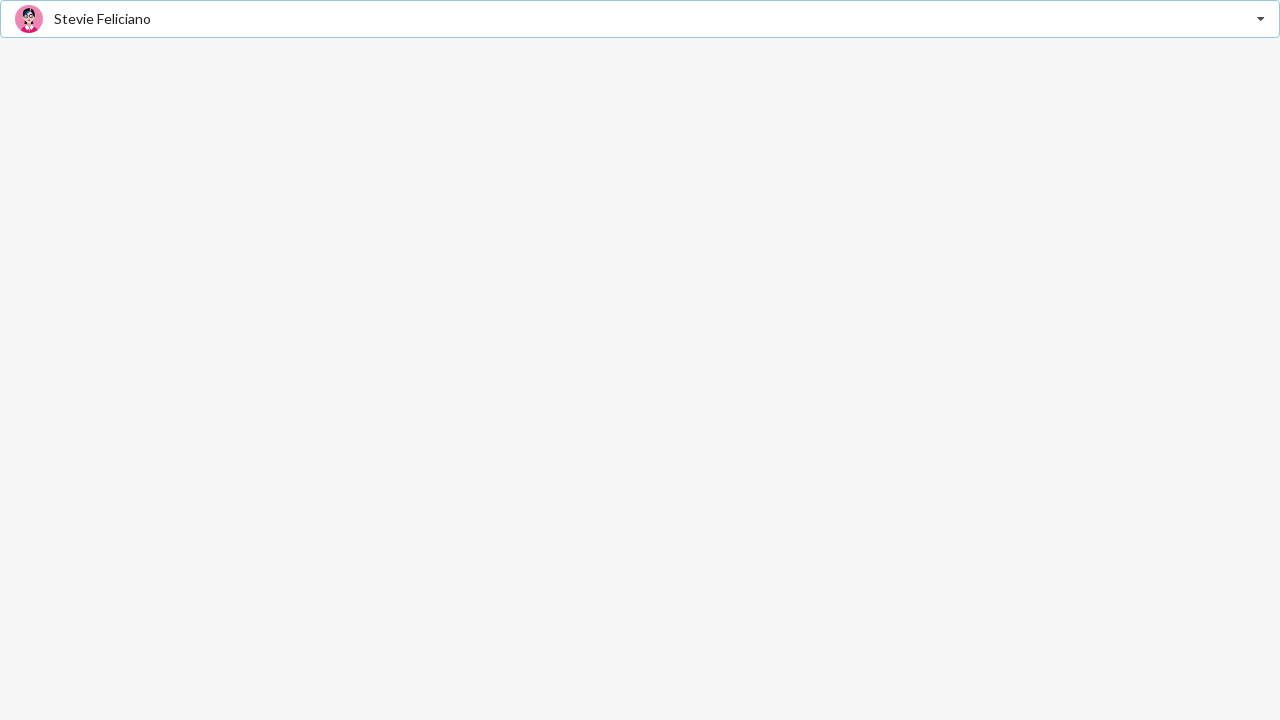